Tests radio button functionality by clicking on Hockey, Football, and Red radio buttons and verifying they become selected

Starting URL: https://practice.cydeo.com/radio_buttons

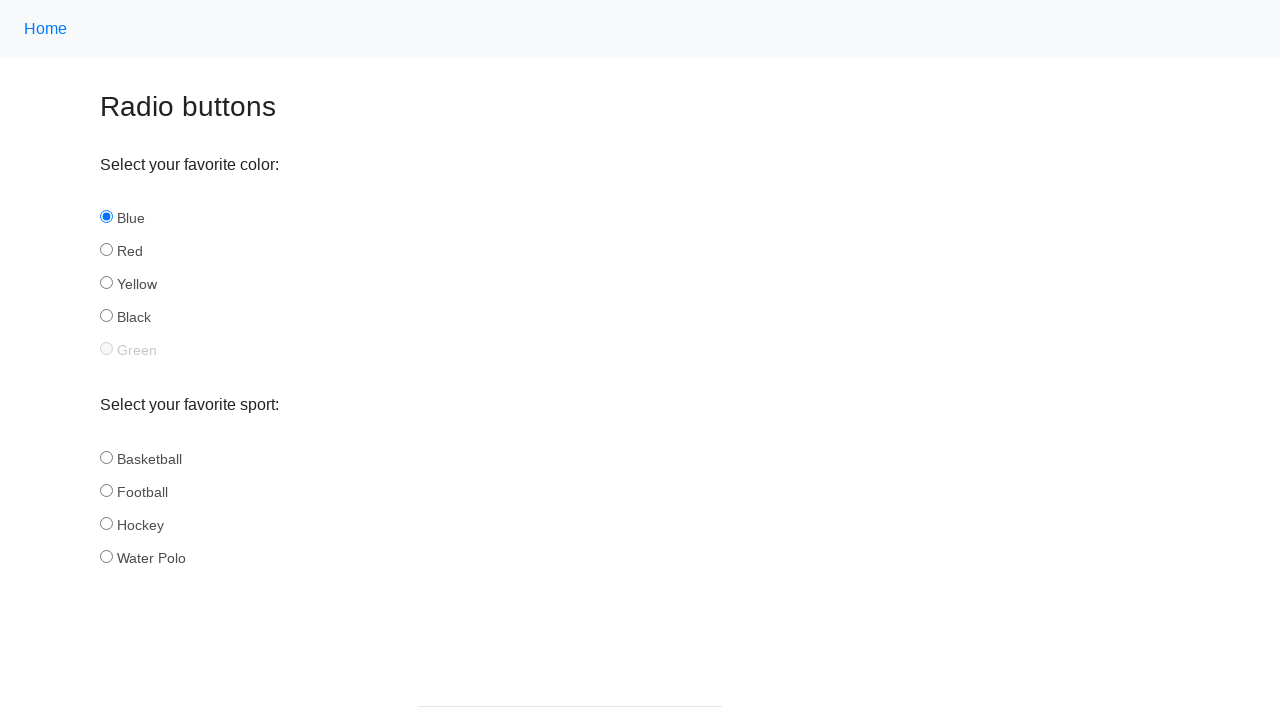

Clicked Hockey radio button at (106, 523) on #hockey
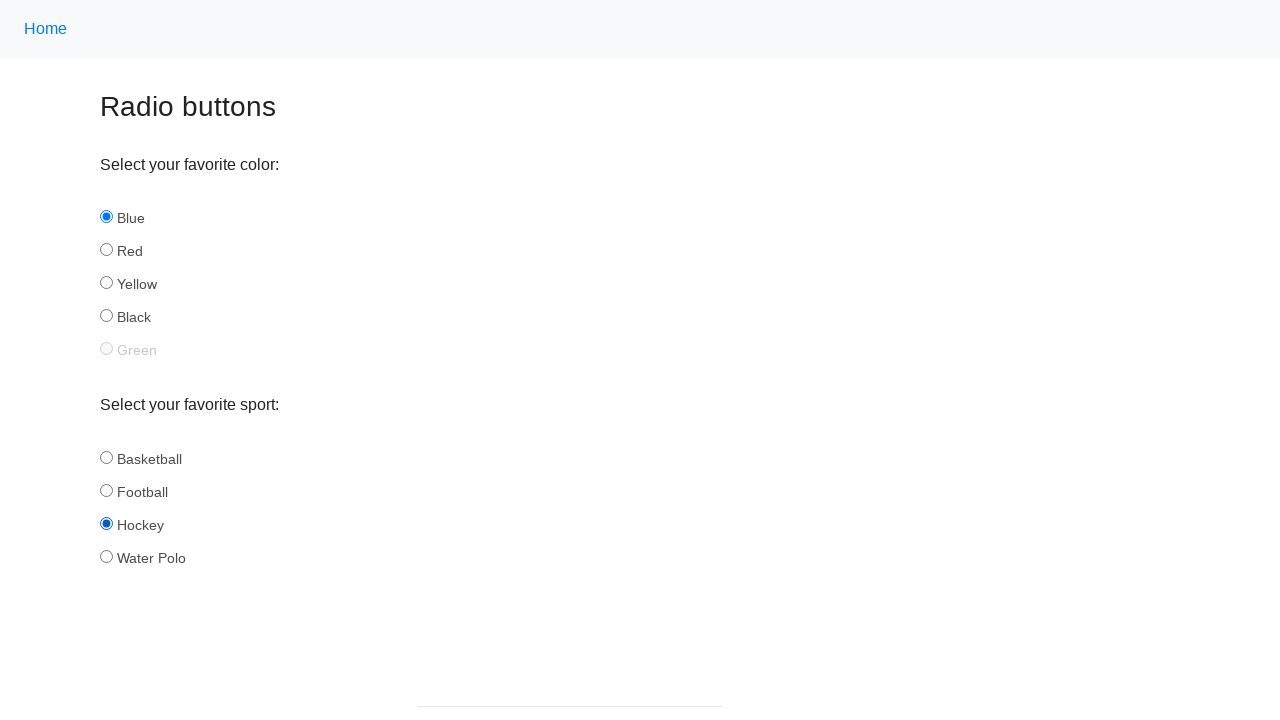

Verified Hockey radio button is selected
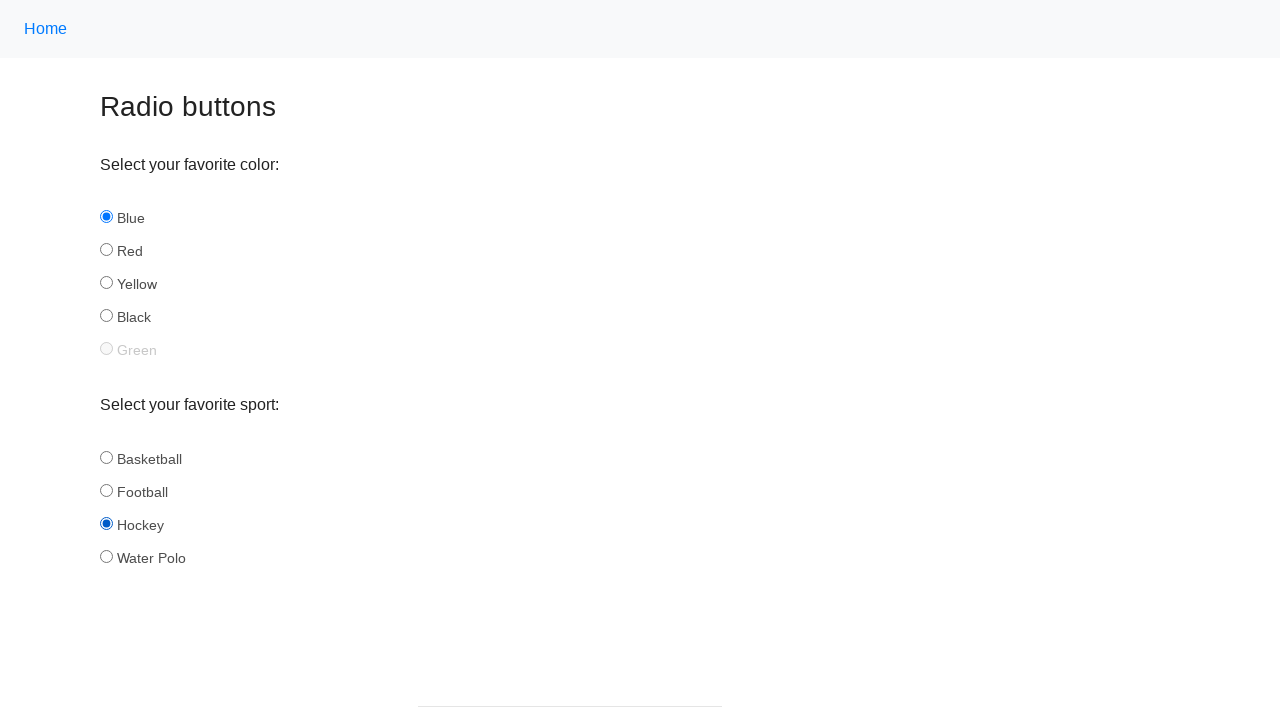

Clicked Football radio button at (106, 490) on #football
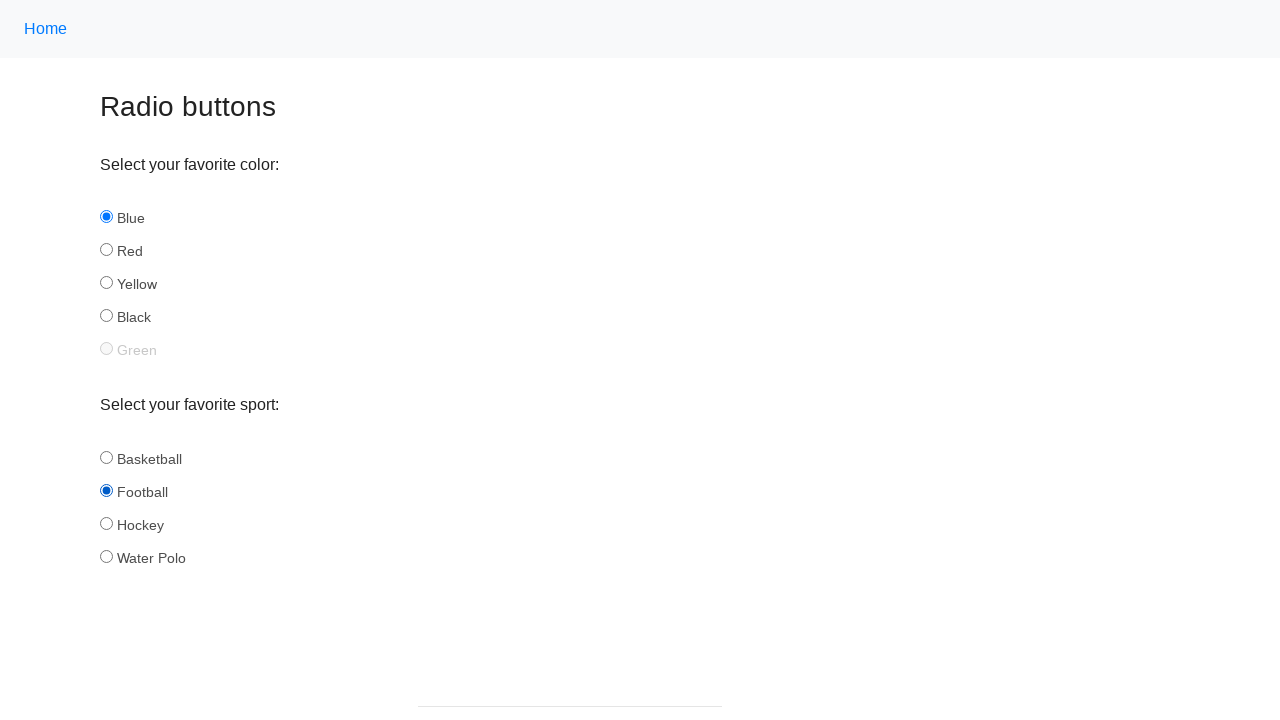

Verified Football radio button is selected
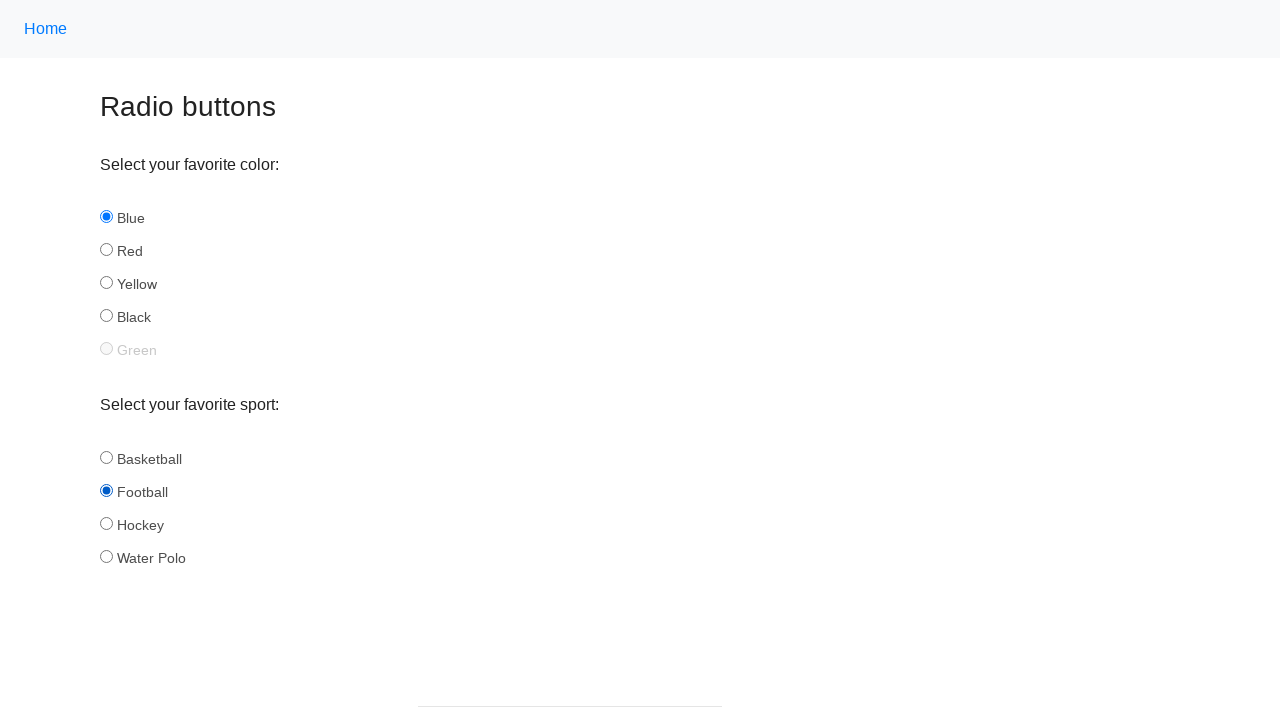

Clicked Red radio button at (106, 250) on #red
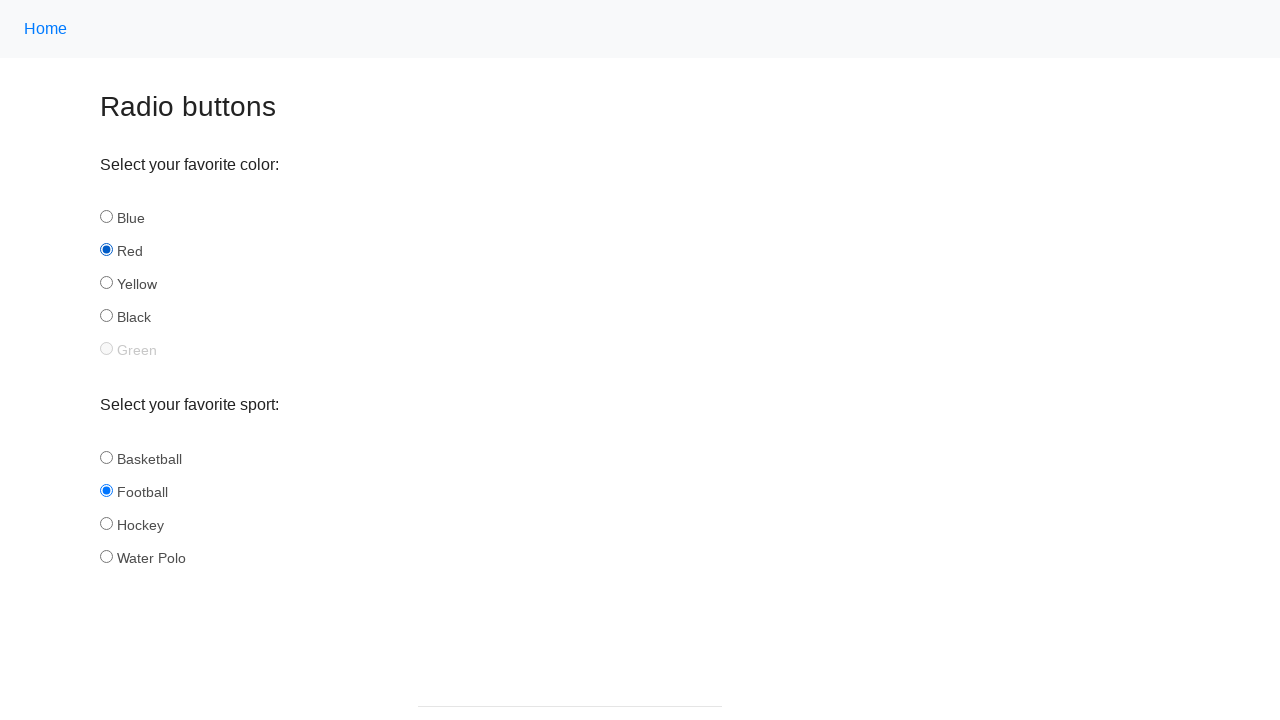

Verified Red radio button is selected
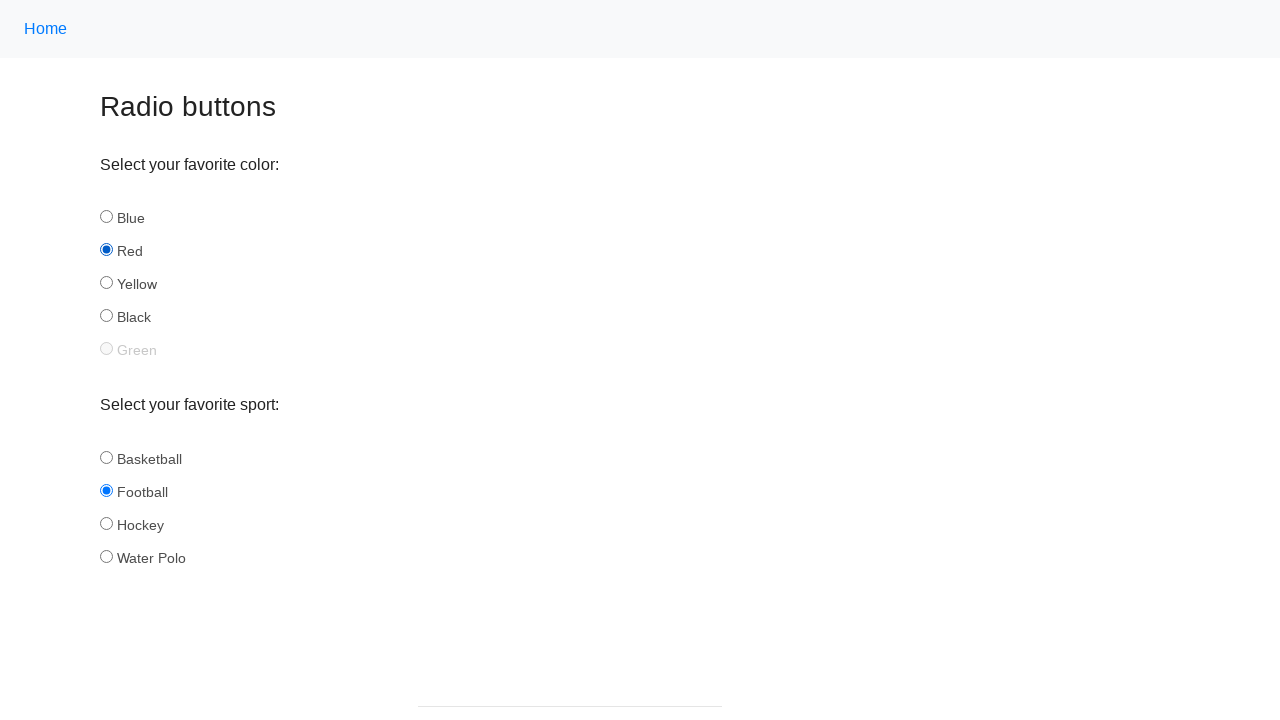

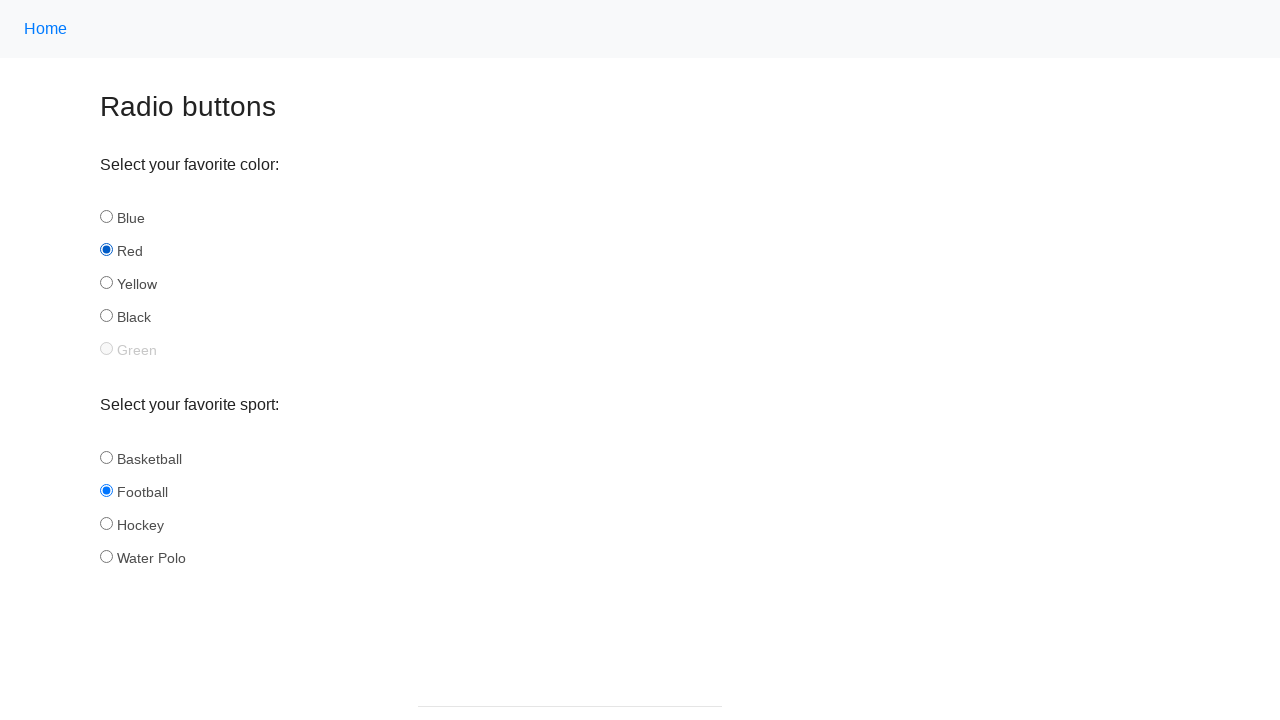